Tests a sample contact form by filling various form elements including text inputs, checkboxes, radio buttons, dropdown selections, date picker, and name fields, then submits the form.

Starting URL: https://www.mycontactform.com/

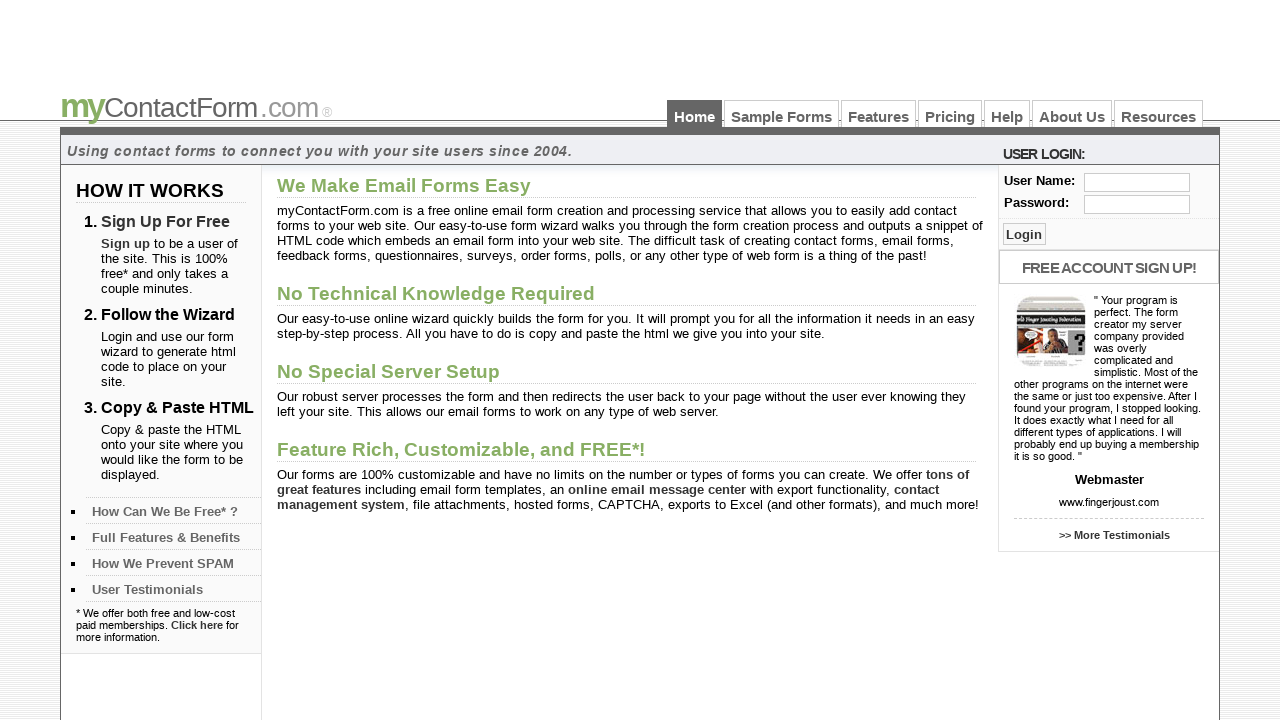

Clicked on Sample Forms link in header at (782, 114) on xpath=//*[@id='header']/ul/li[6]/a
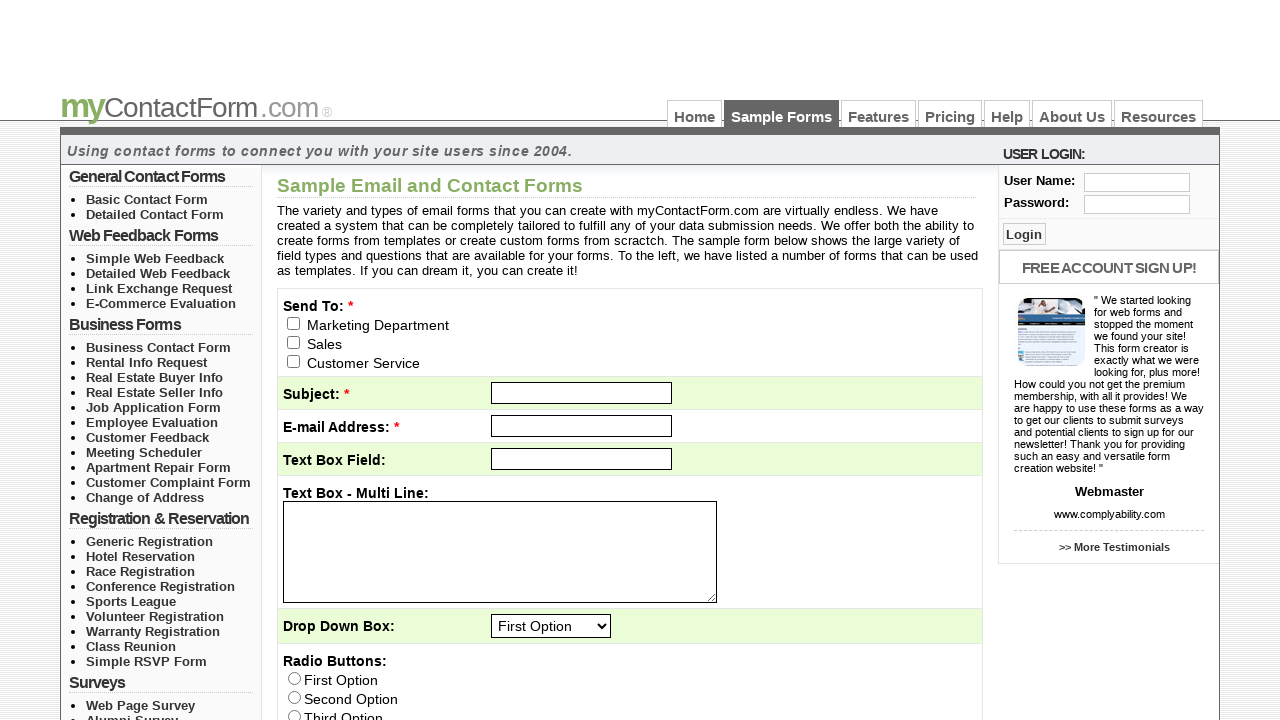

Contact form loaded and subject field is visible
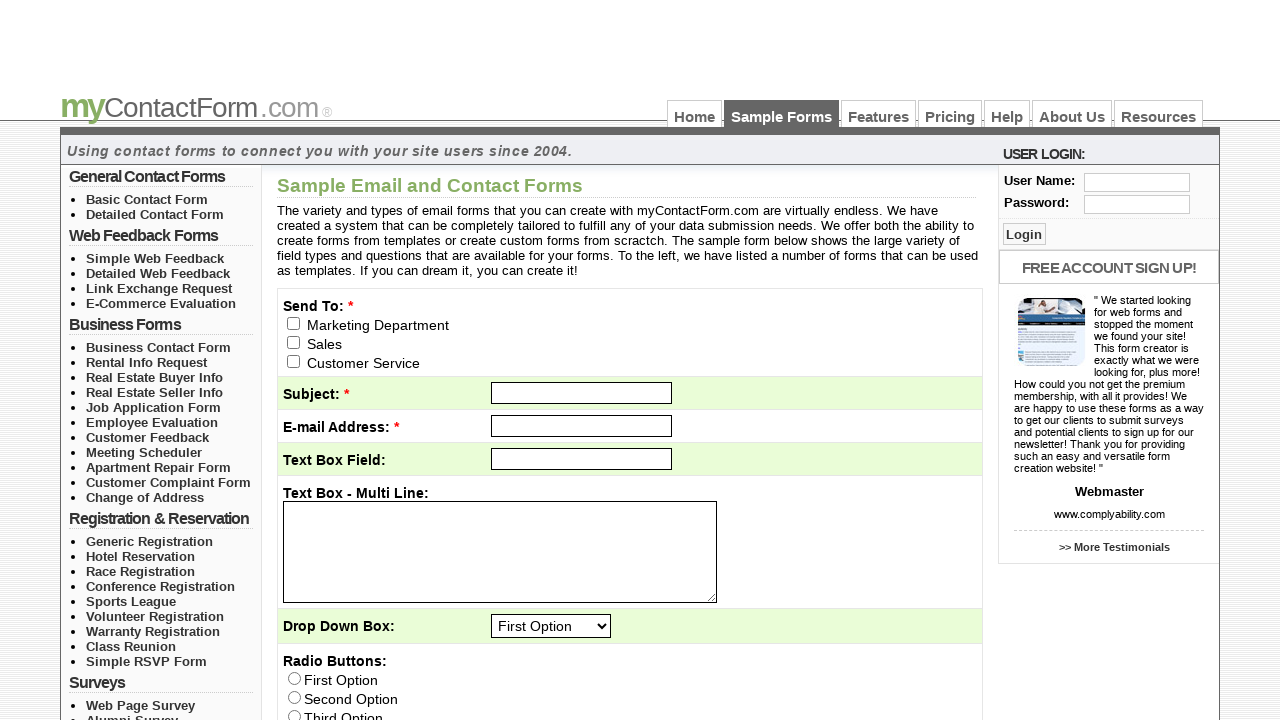

Checked the marketing department checkbox at (294, 323) on xpath=//html/body/div[3]/div[3]/form/table/tbody/tr[1]/td/div/input[1]
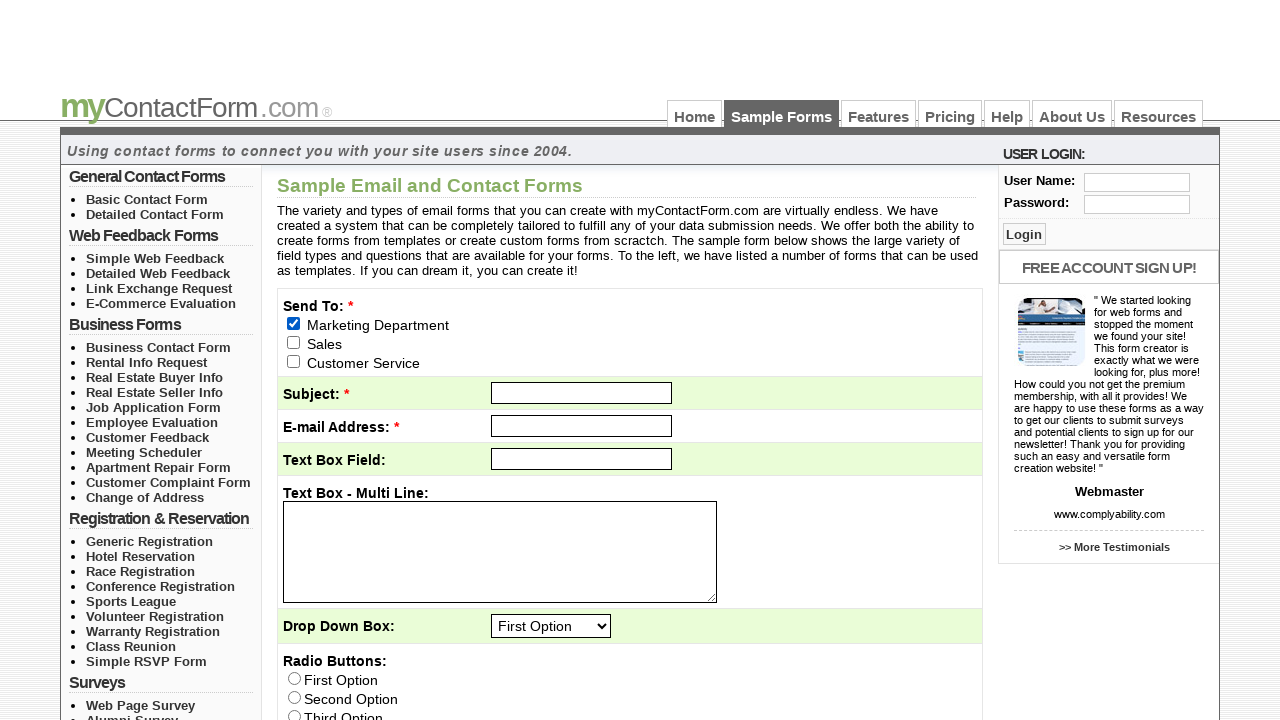

Filled subject field with 'Inquiry About Services' on #subject
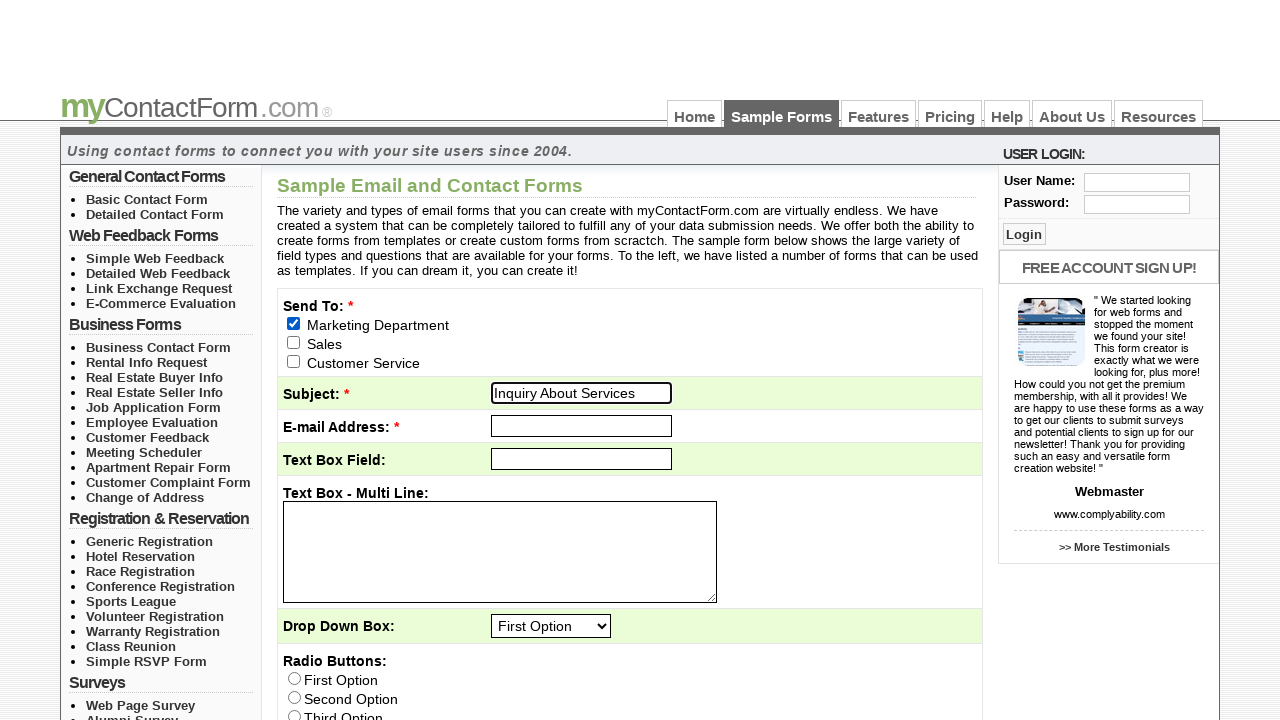

Filled email field with 'johndoe_test@gmail.com' on #email
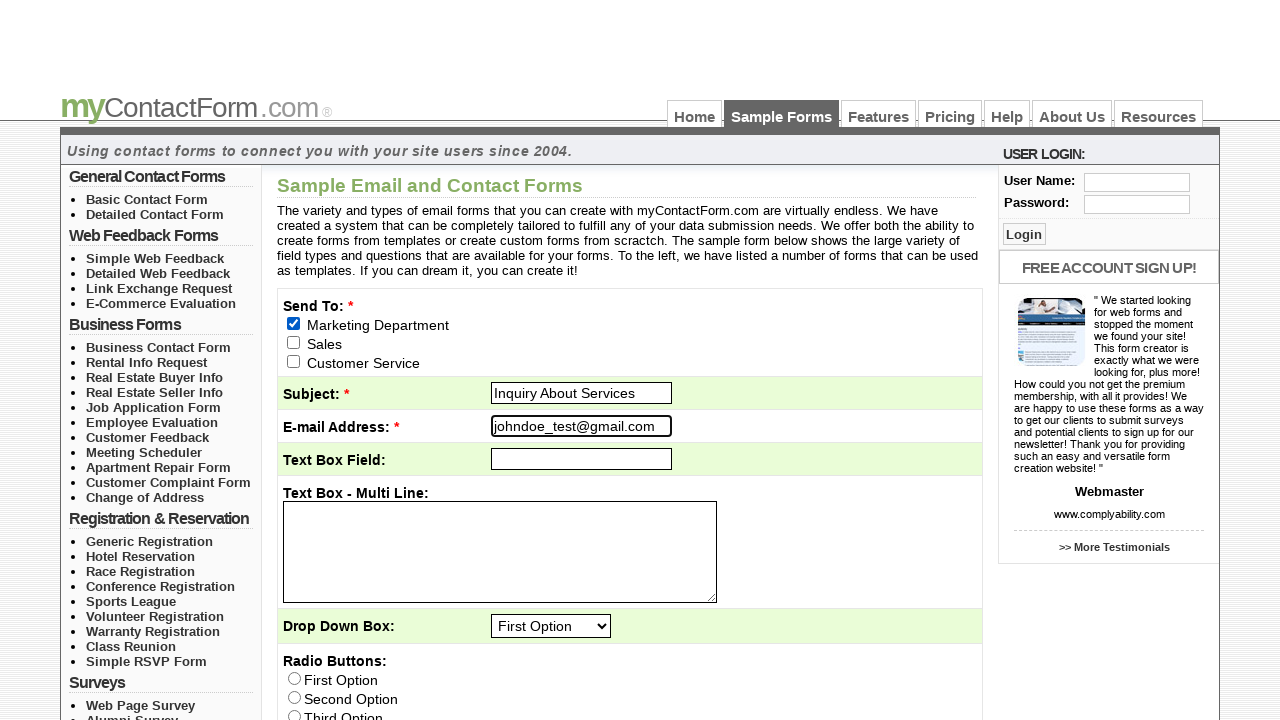

Filled text field q1 with 'Sample text input' on #q1
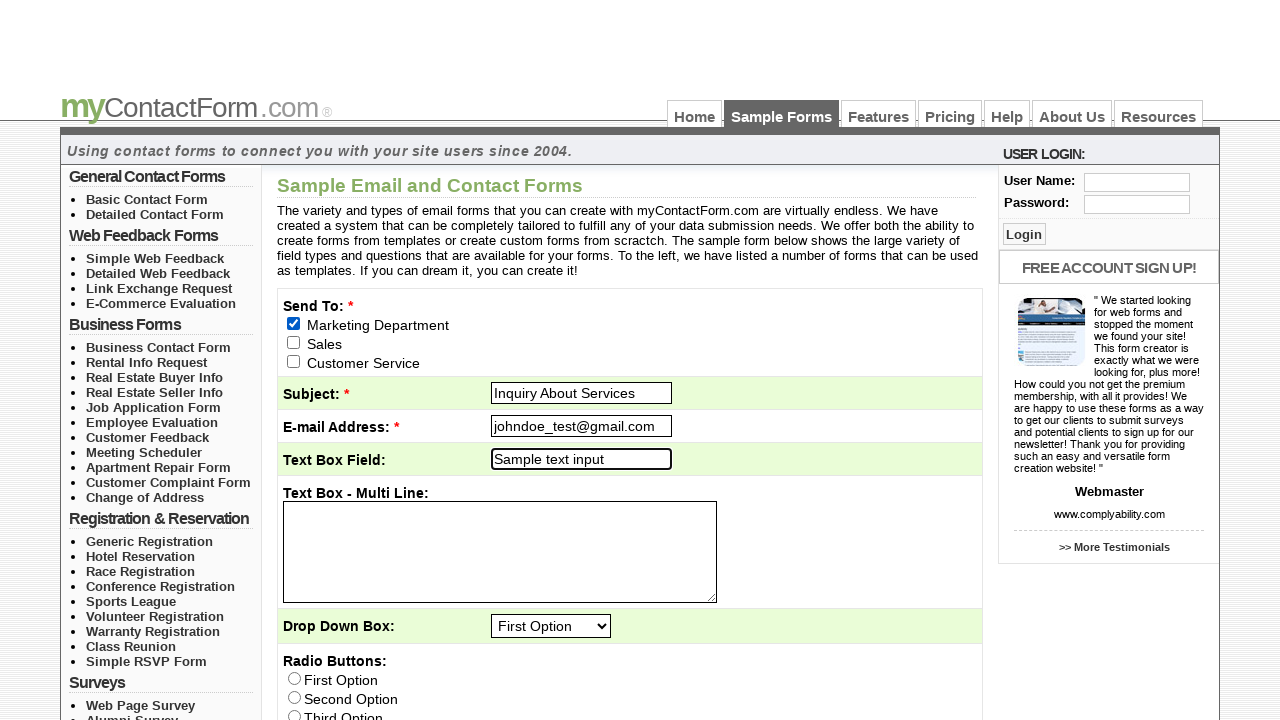

Filled multiline text field q2 with multi-line content on #q2
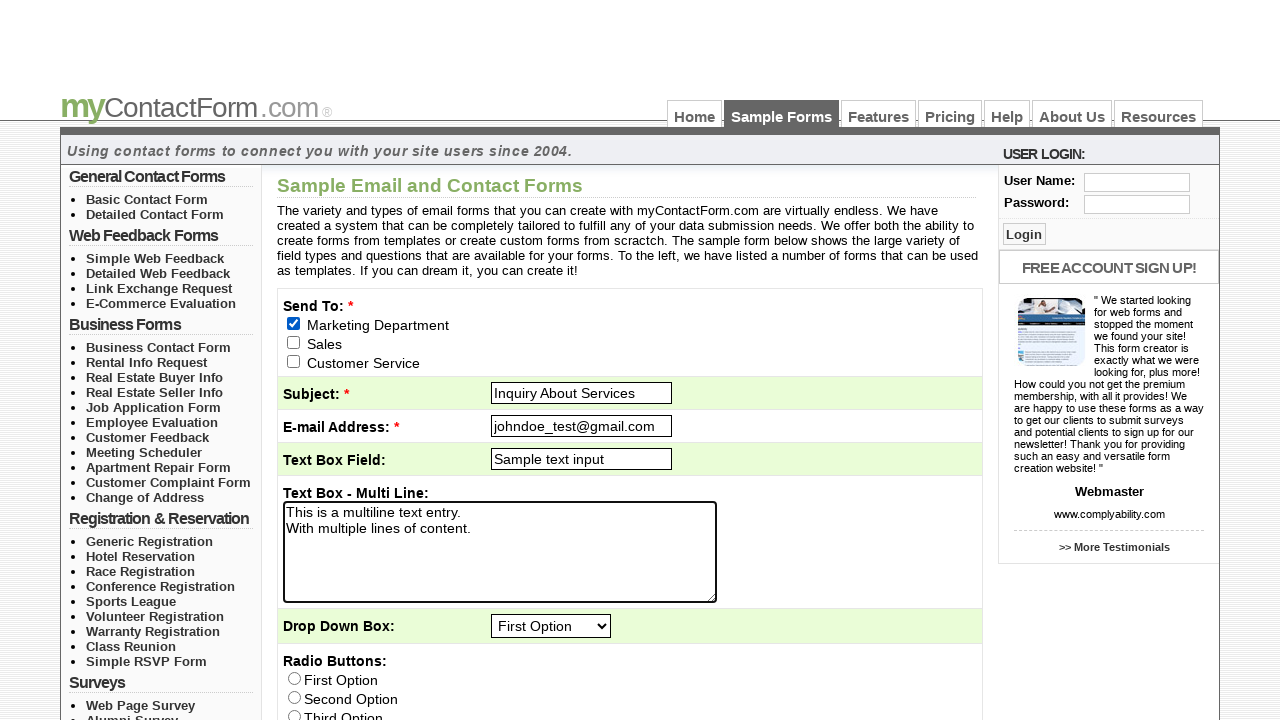

Selected index 1 from dropdown q3 on #q3
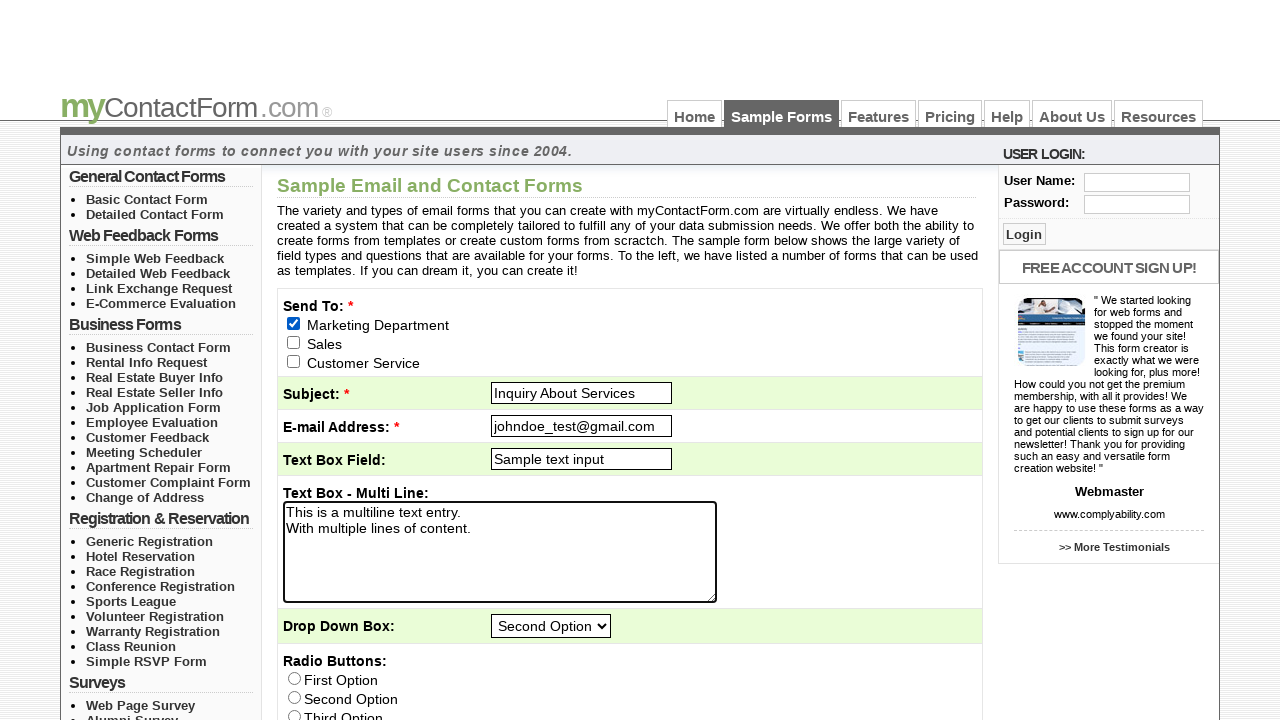

Selected radio button option 3 at (294, 714) on xpath=//html/body/div[3]/div[3]/form/table/tbody/tr[7]/td/div[1]/input[3]
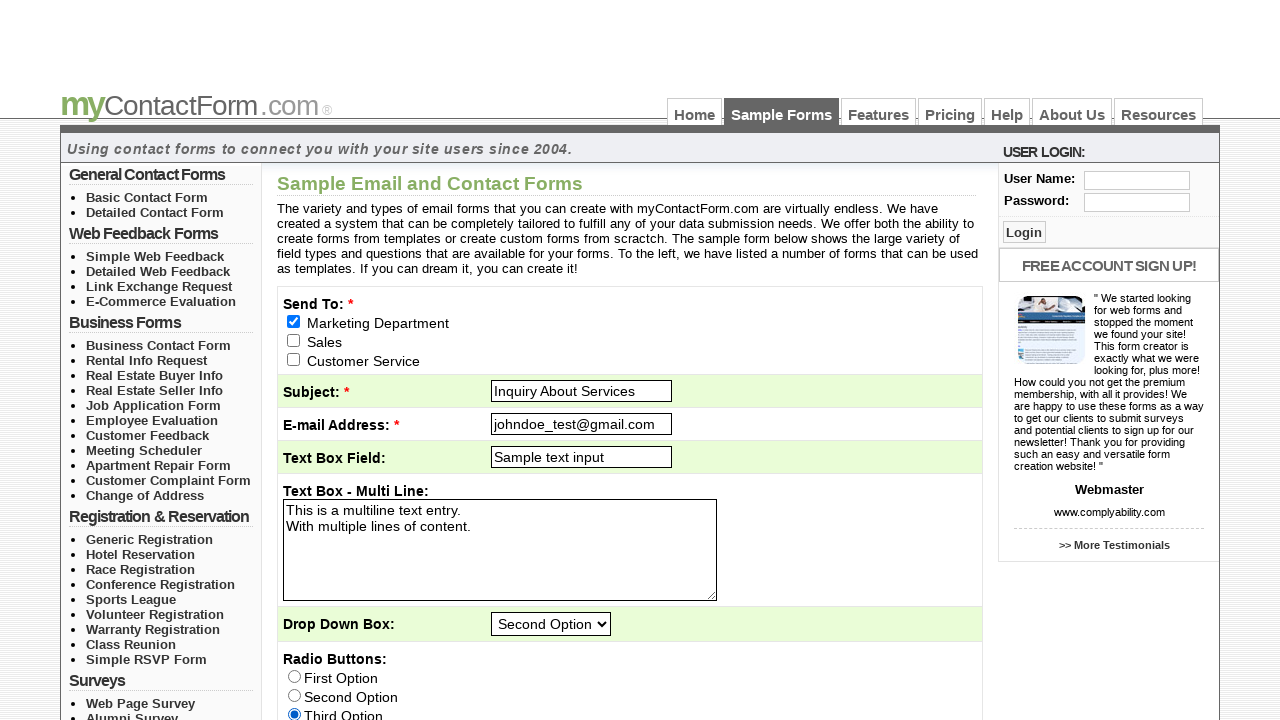

Checked checkbox q5 at (502, 360) on #q5
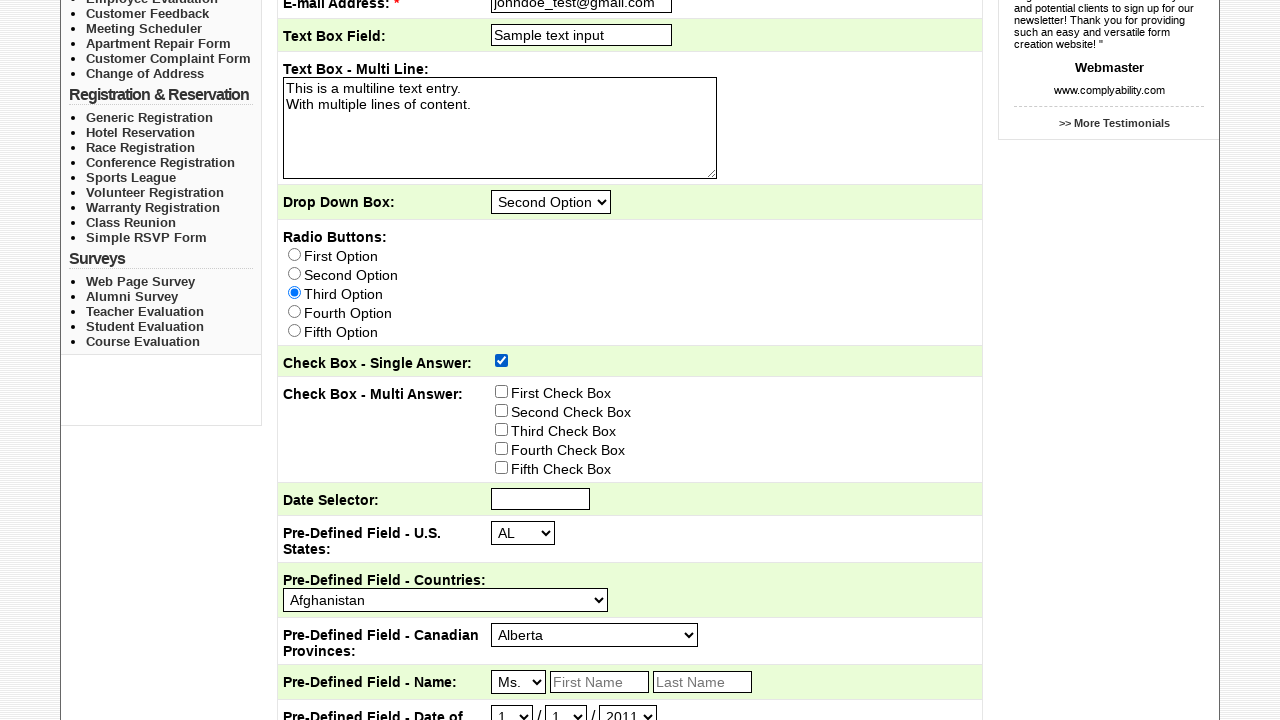

Checked additional checkbox in row 9 at (502, 391) on xpath=//*[@id='contactForm']/table/tbody/tr[9]/td/div[1]/input[2]
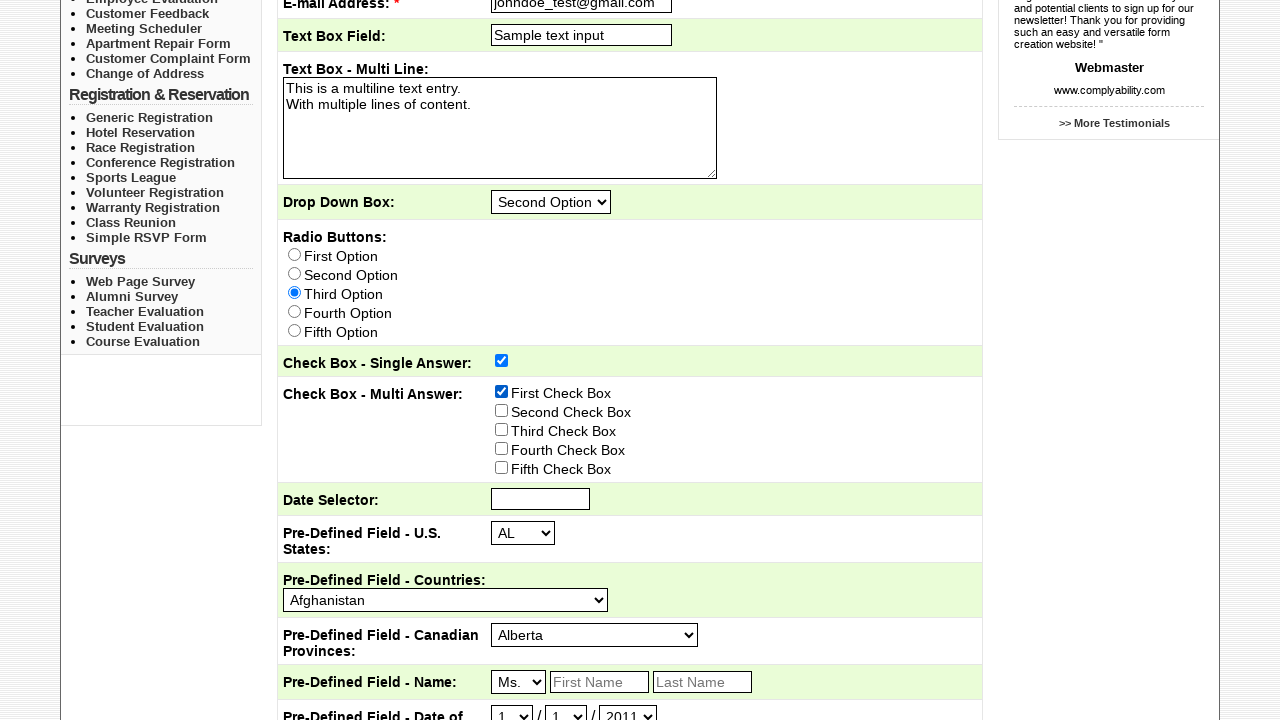

Filled date picker q7 with '11-09-2023' on #q7
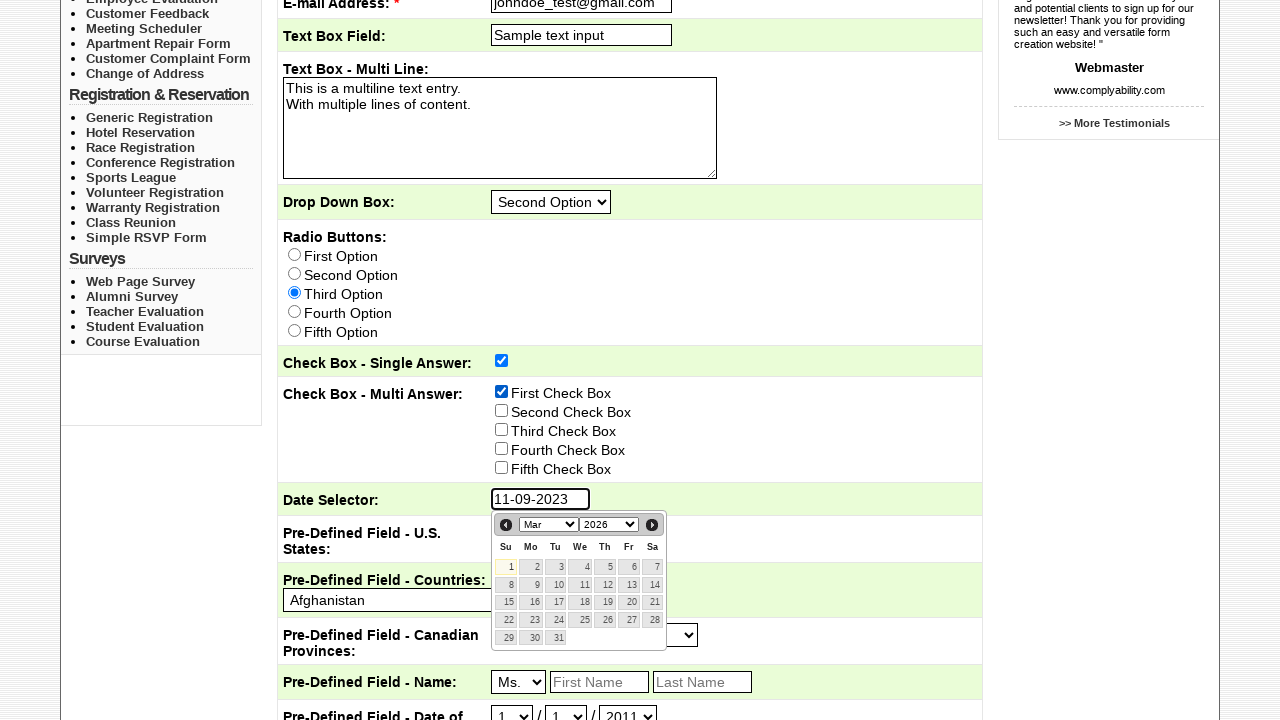

Selected 'AK' from US State dropdown q8 on #q8
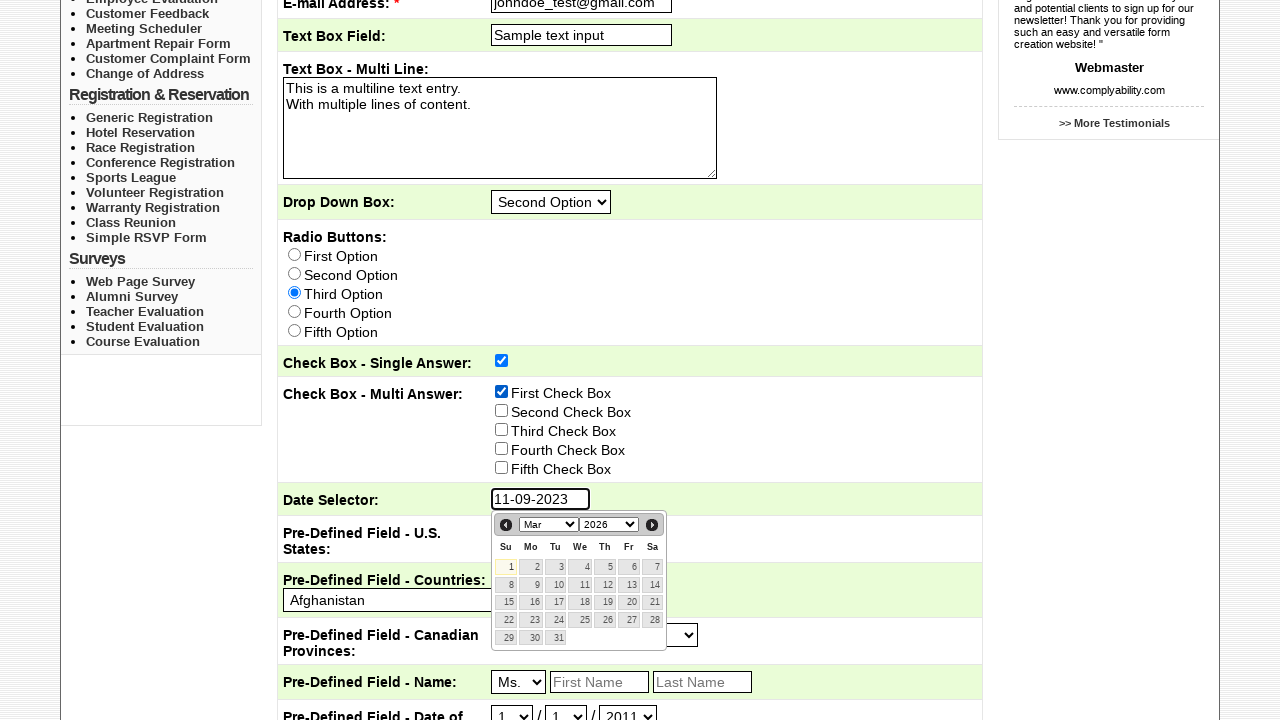

Selected 'Belgium' from Country dropdown q9 on #q9
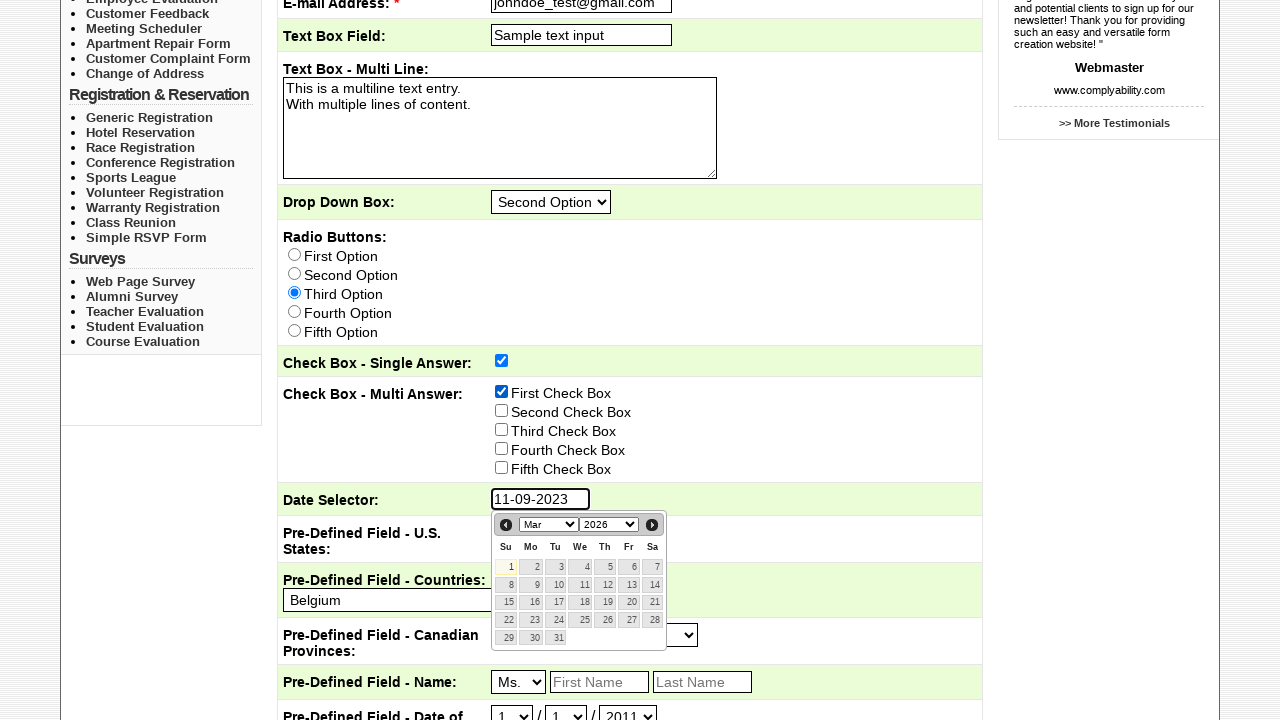

Selected 'Mrs.' from title dropdown q11_title on select[name='q11_title']
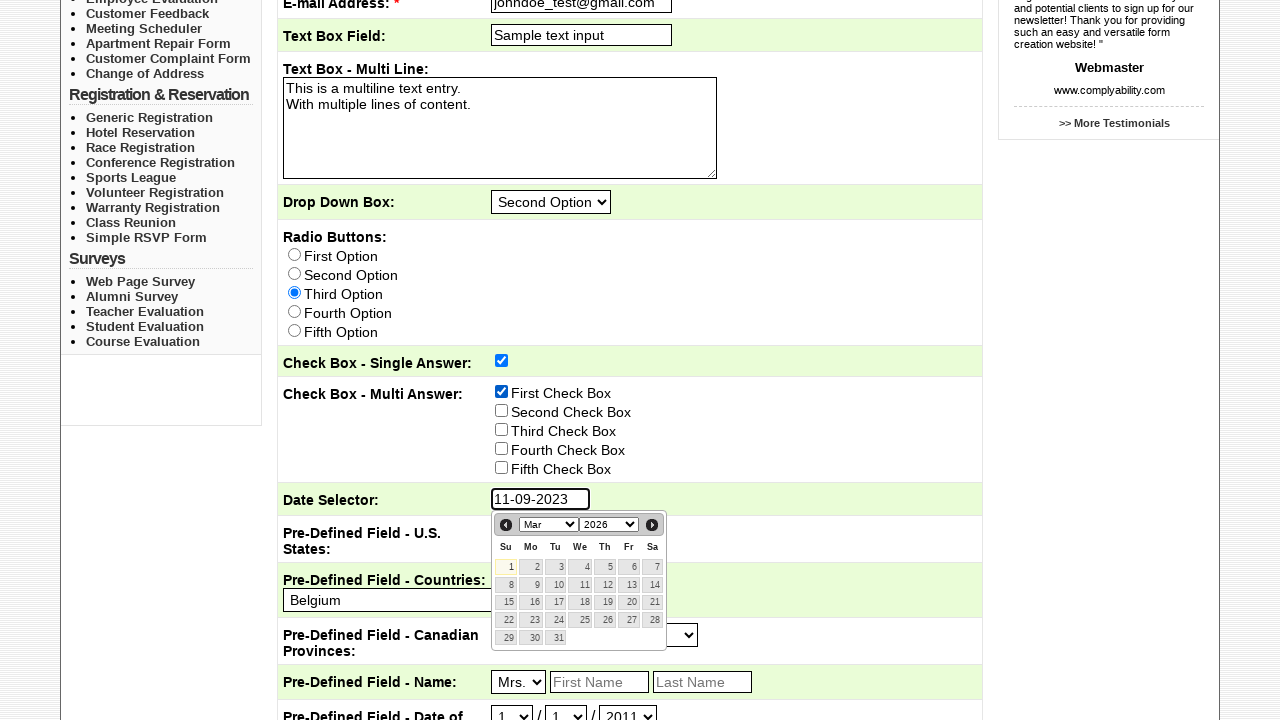

Filled first name field with 'Jennifer' on input[name='q11_first']
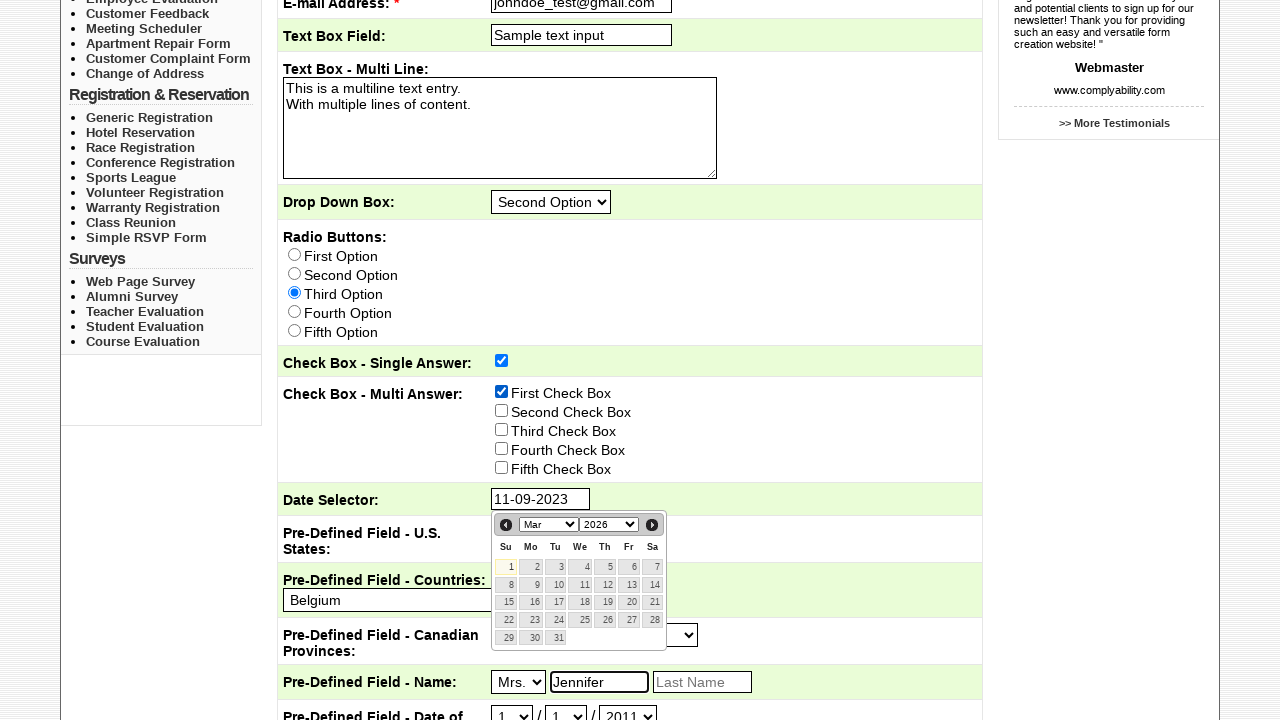

Filled last name field with 'Thompson' on input[name='q11_last']
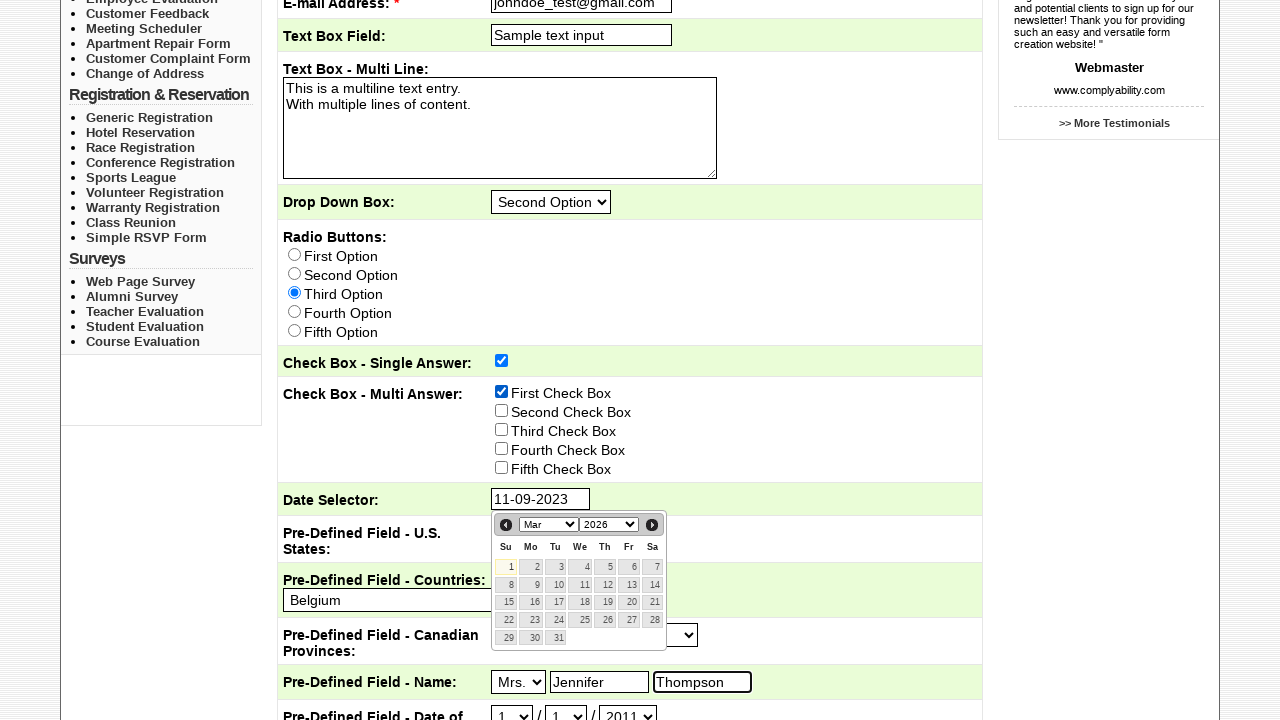

Selected month '9' from date of birth month dropdown on select[name='q12_month']
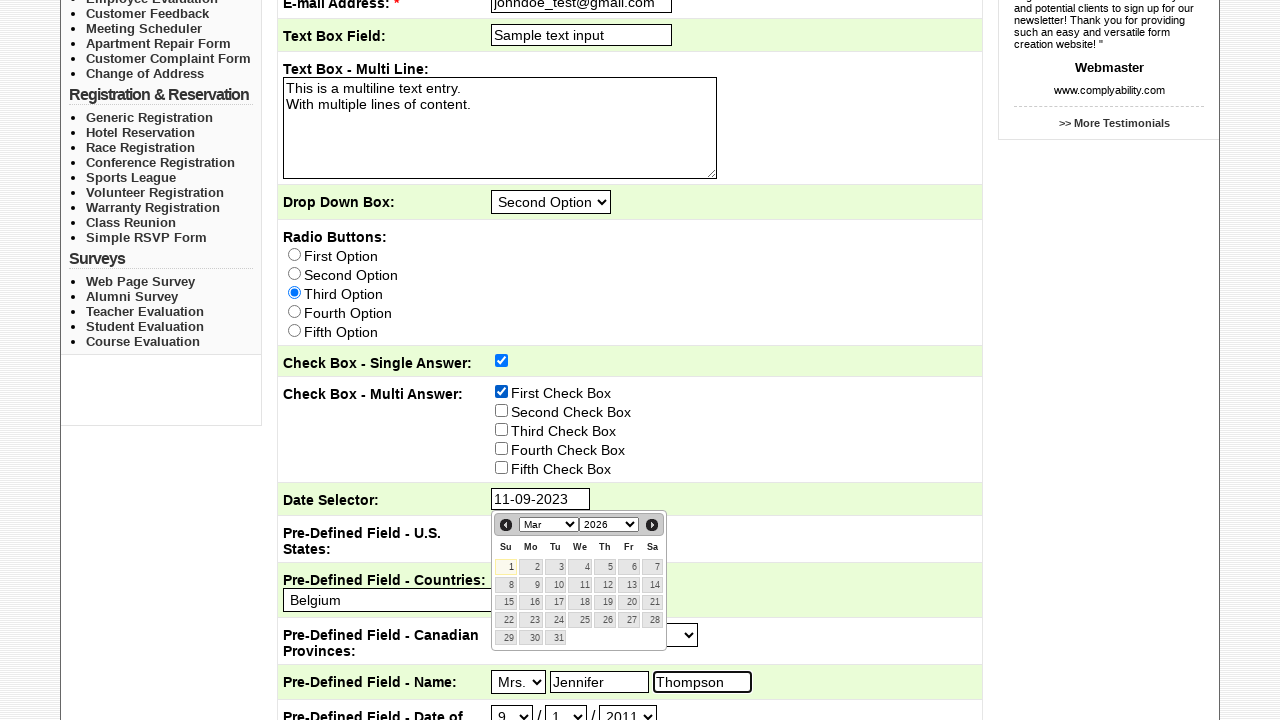

Selected day '9' from date of birth day dropdown on select[name='q12_day']
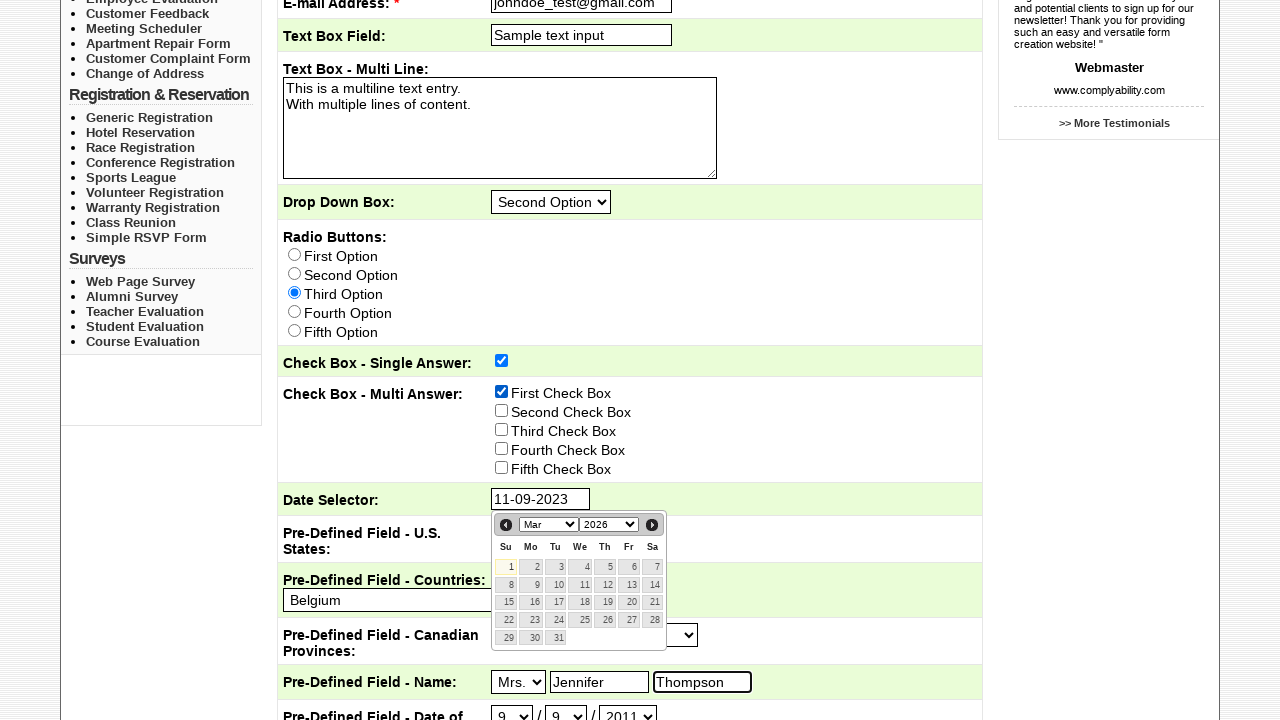

Selected year '2000' from date of birth year dropdown on select[name='q12_year']
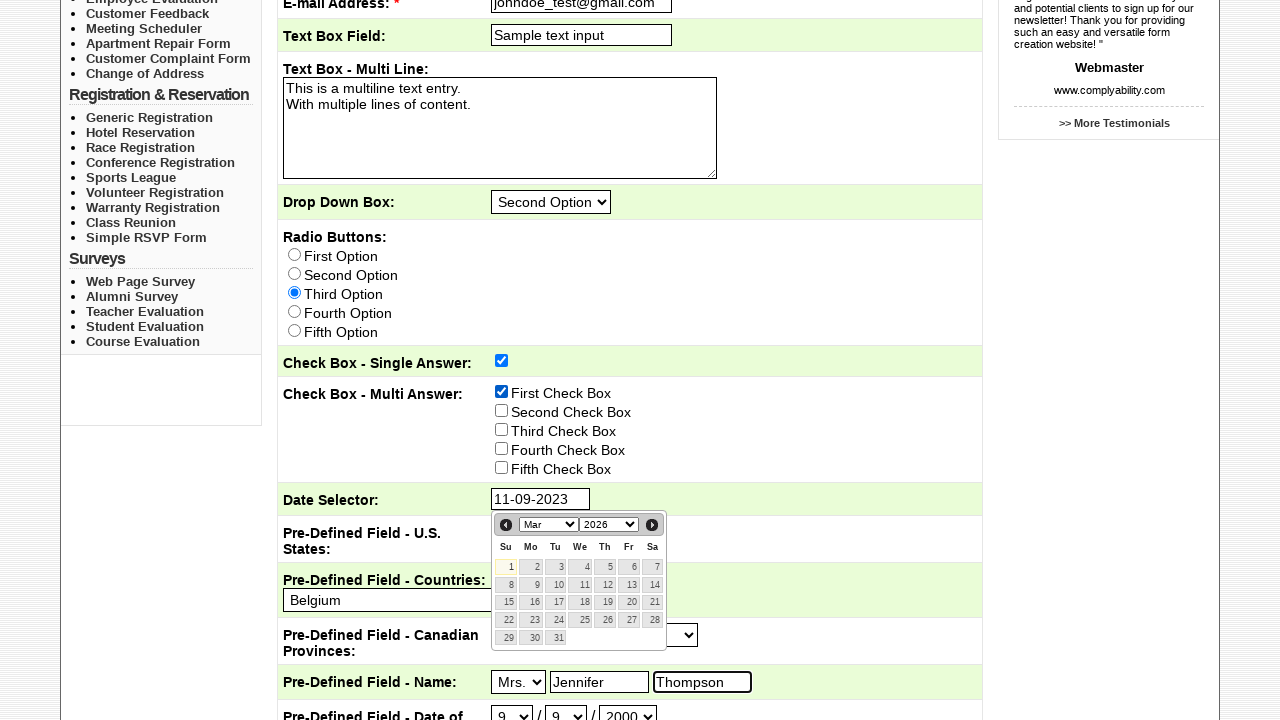

Clicked the submit button to submit the contact form at (312, 638) on input[name='submit']
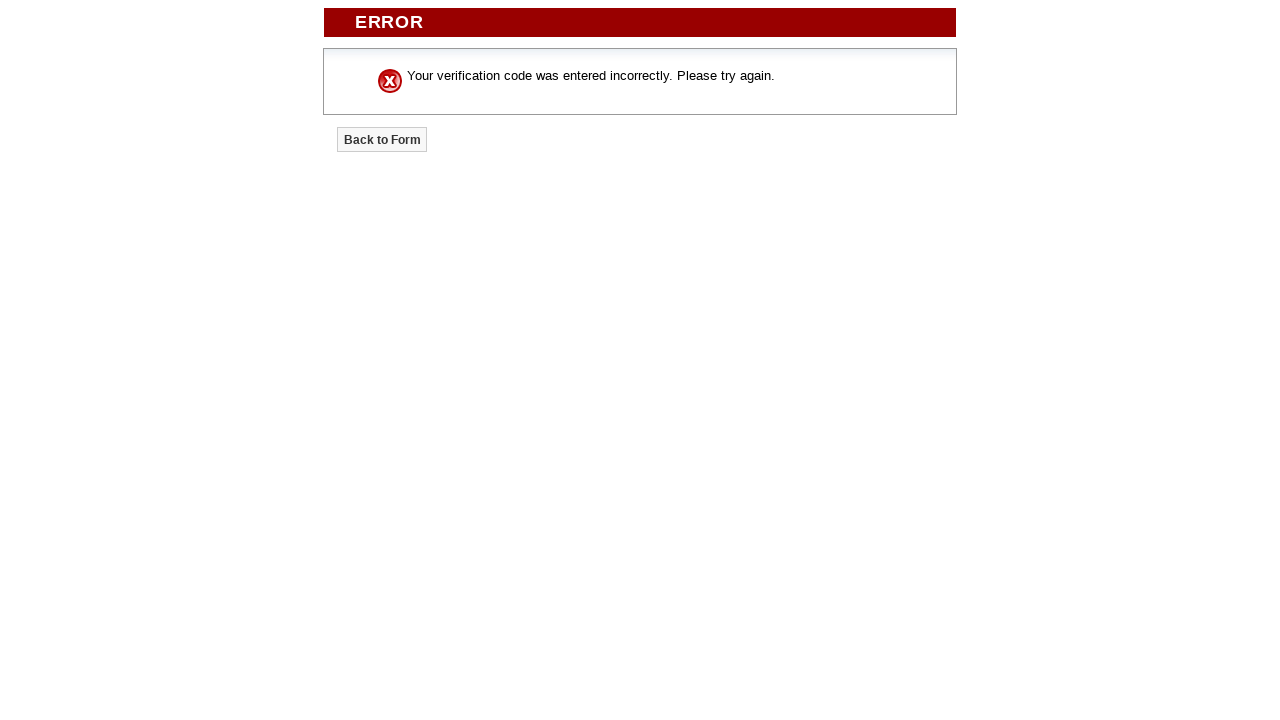

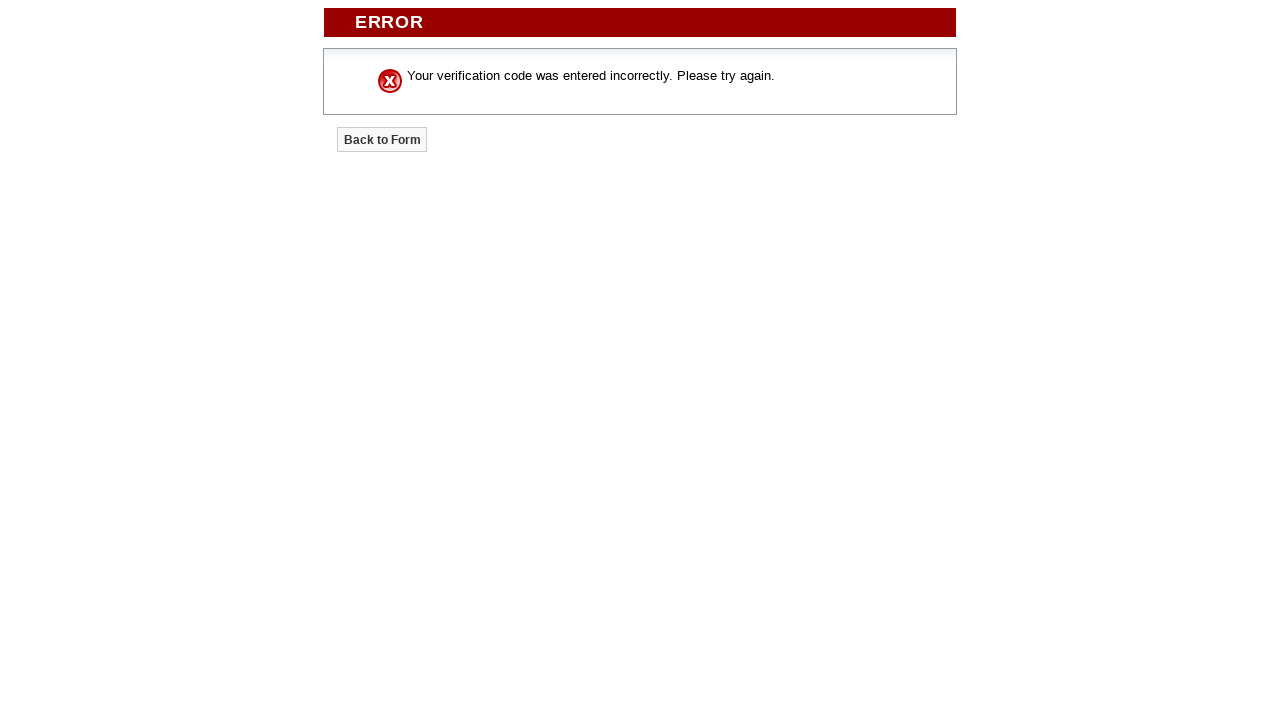